Waits for a price to drop to $100, then solves a mathematical captcha by calculating a formula and submitting the answer

Starting URL: http://suninjuly.github.io/explicit_wait2.html

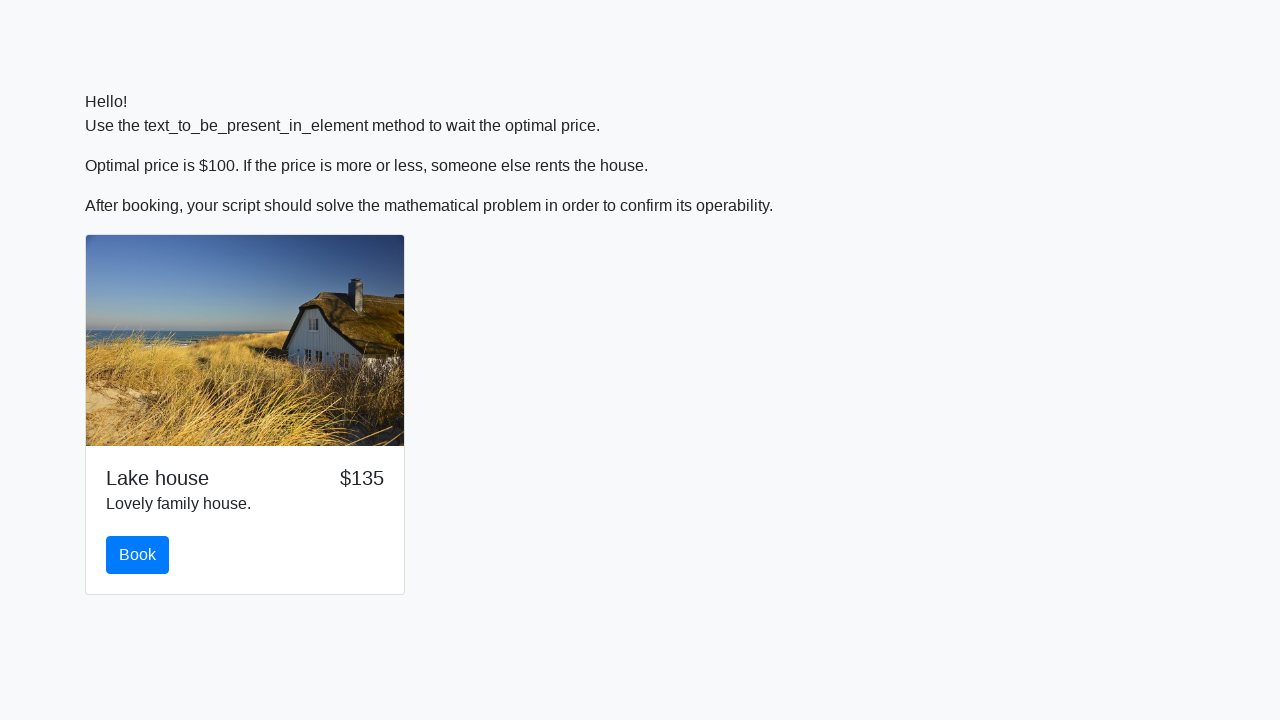

Waited for price to drop to $100
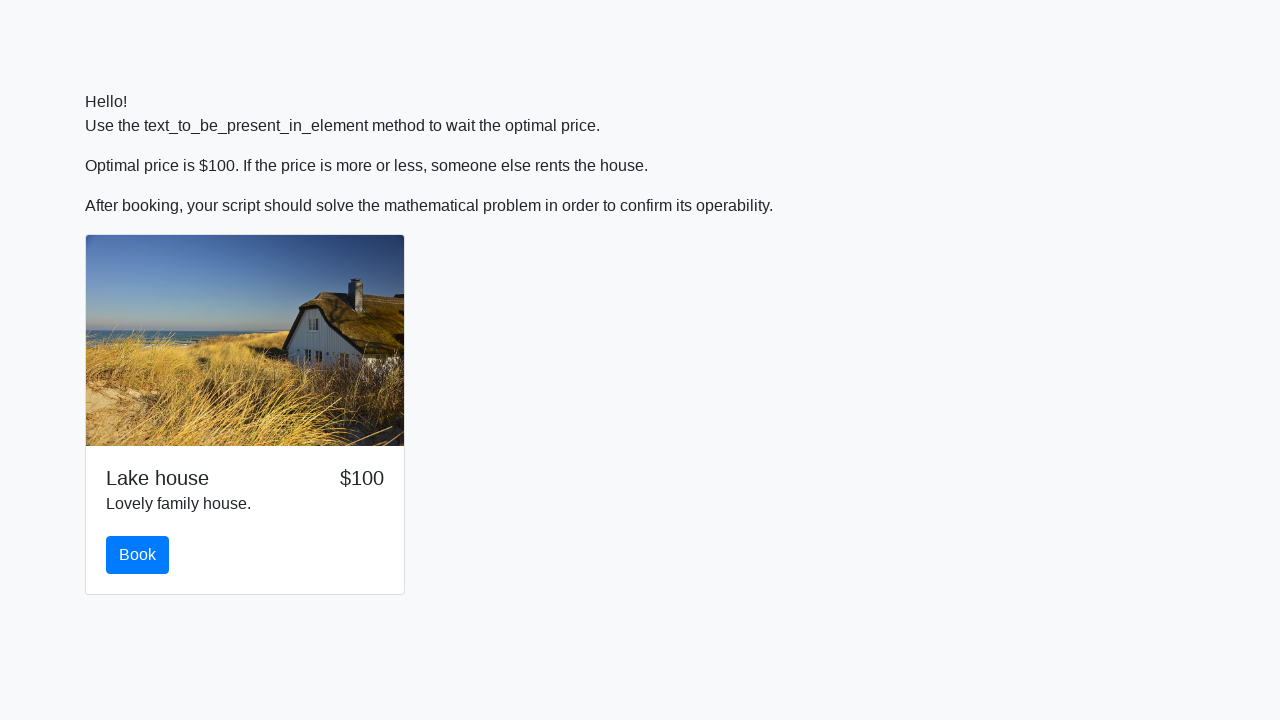

Clicked the Book button at (138, 555) on button#book.btn.btn-primary
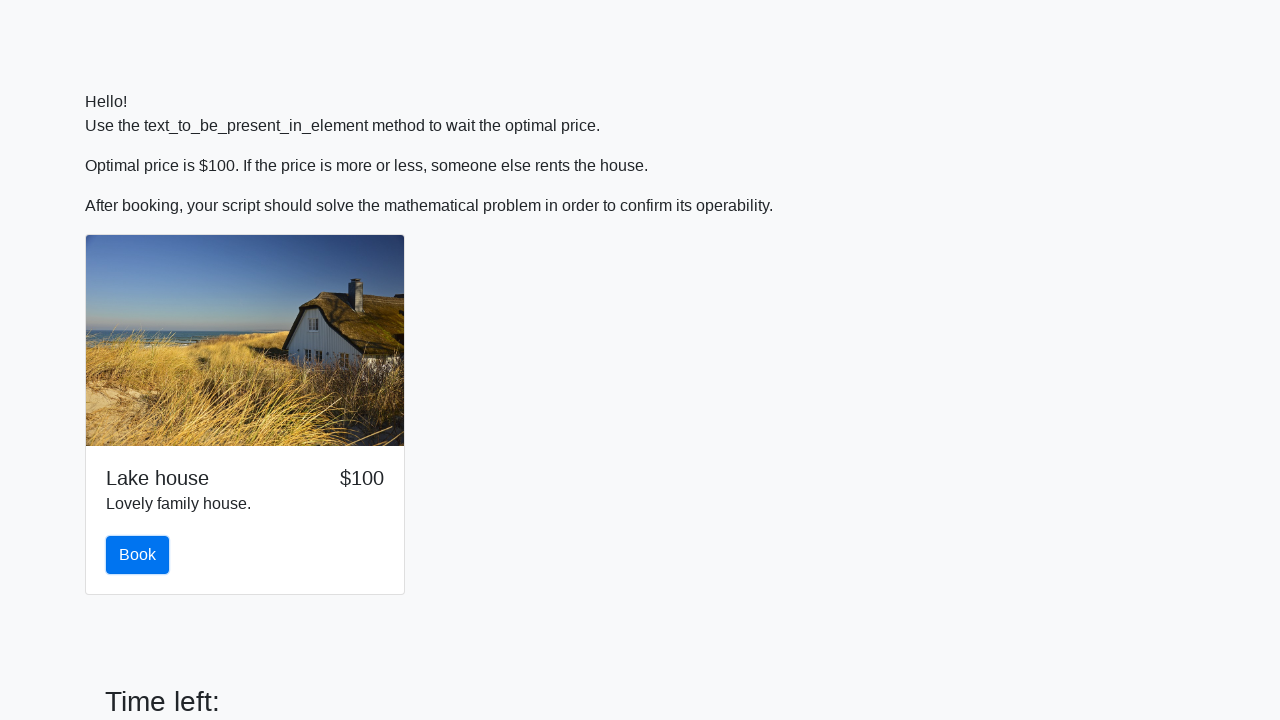

Retrieved x value from page: 41
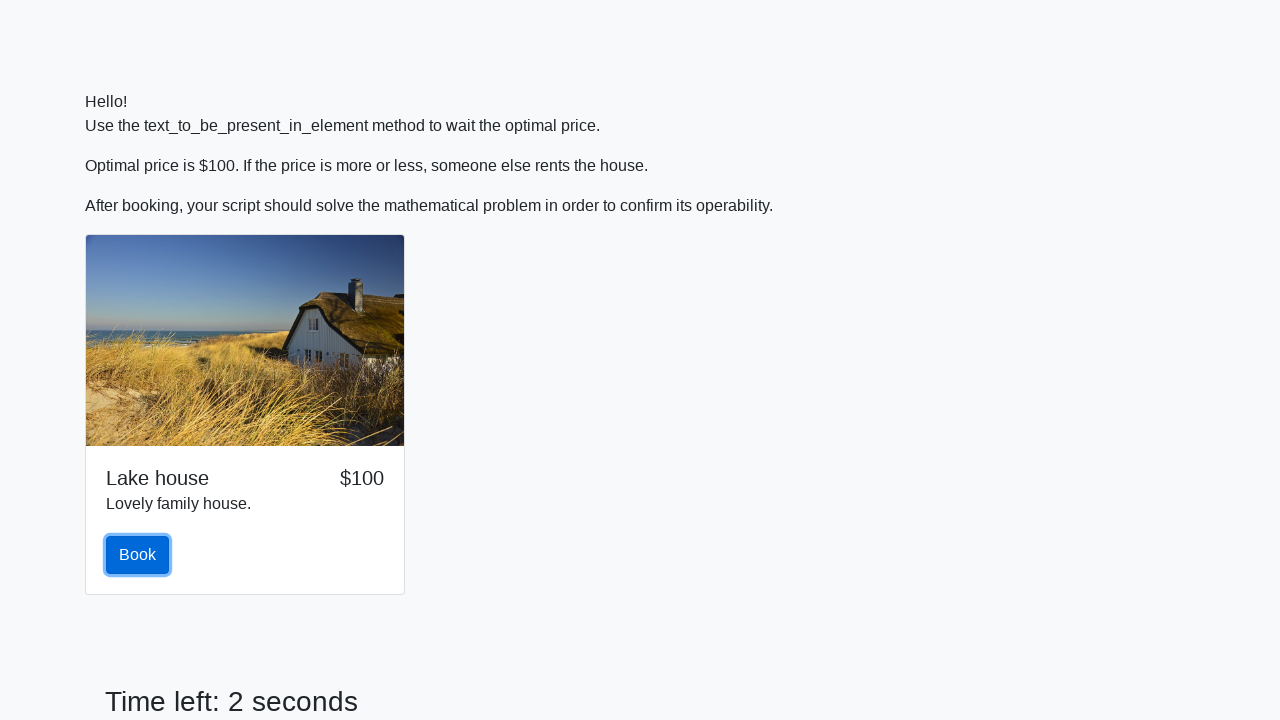

Calculated answer using formula: y = log(abs(12 * sin(41))) = 0.6436796004658139
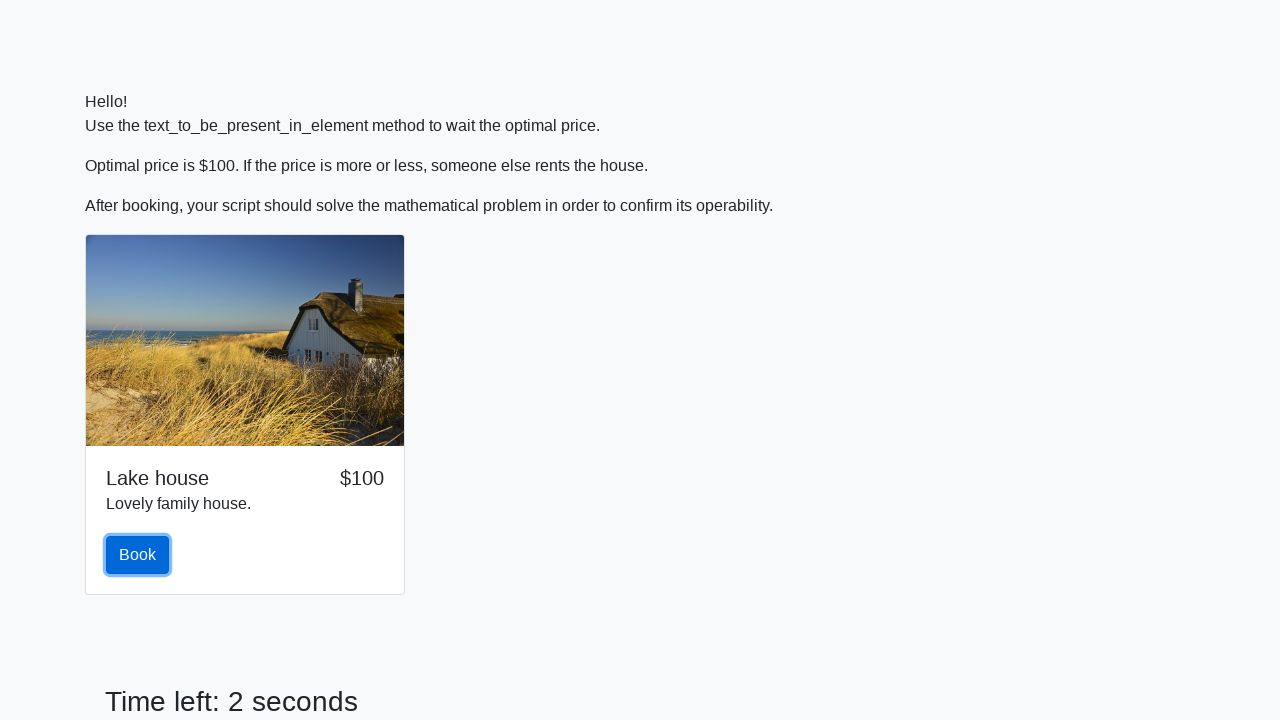

Filled answer field with calculated value: 0.6436796004658139 on input#answer.form-control
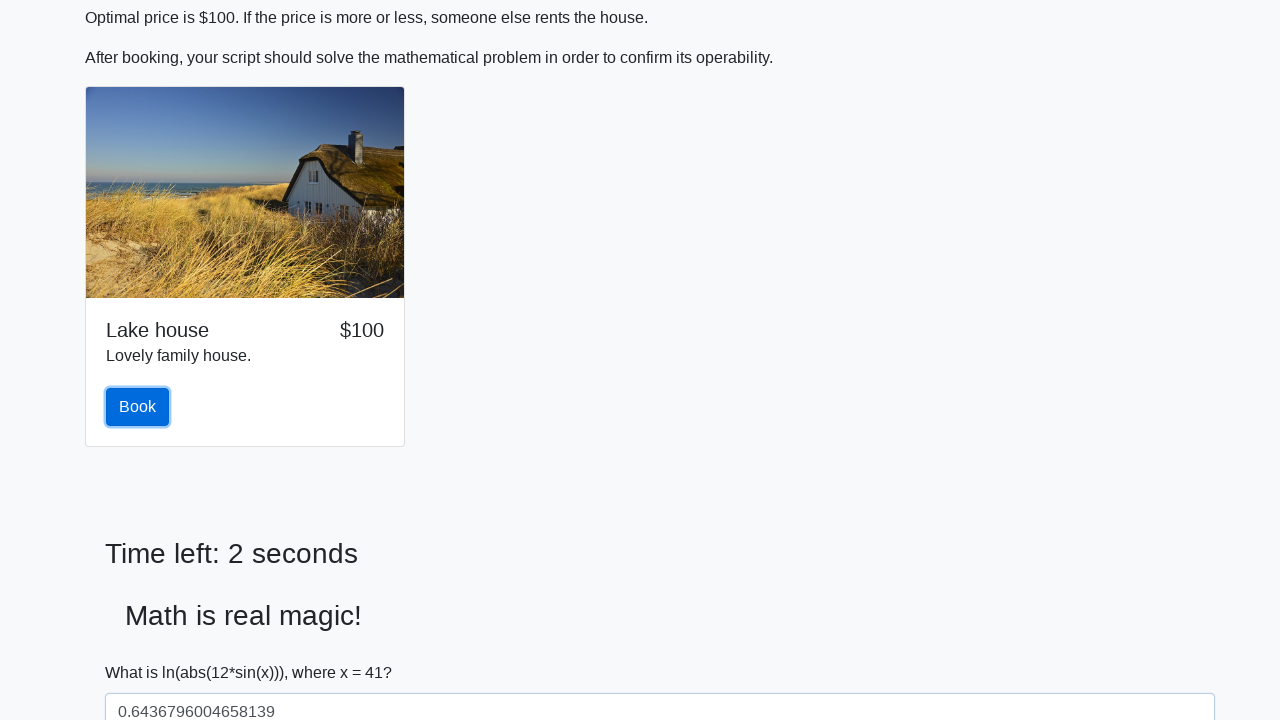

Clicked the Submit button at (143, 651) on button#solve.btn.btn-primary
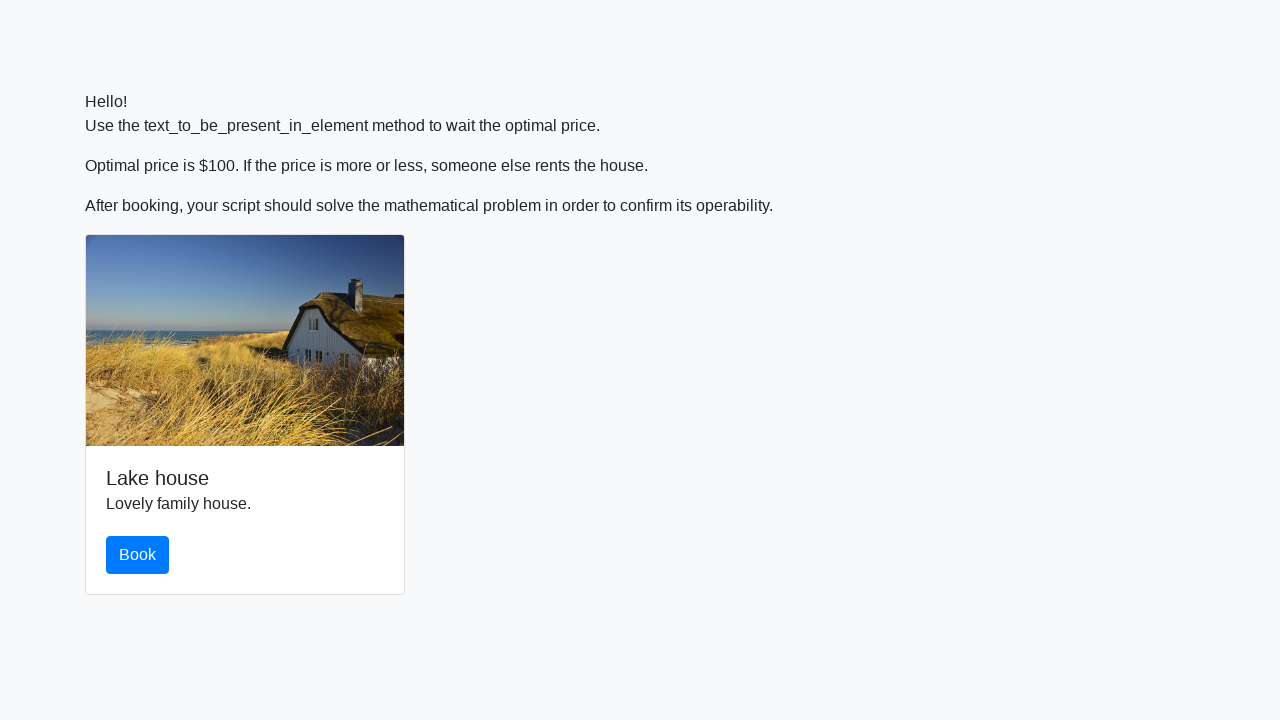

Waited 1 second for result to appear
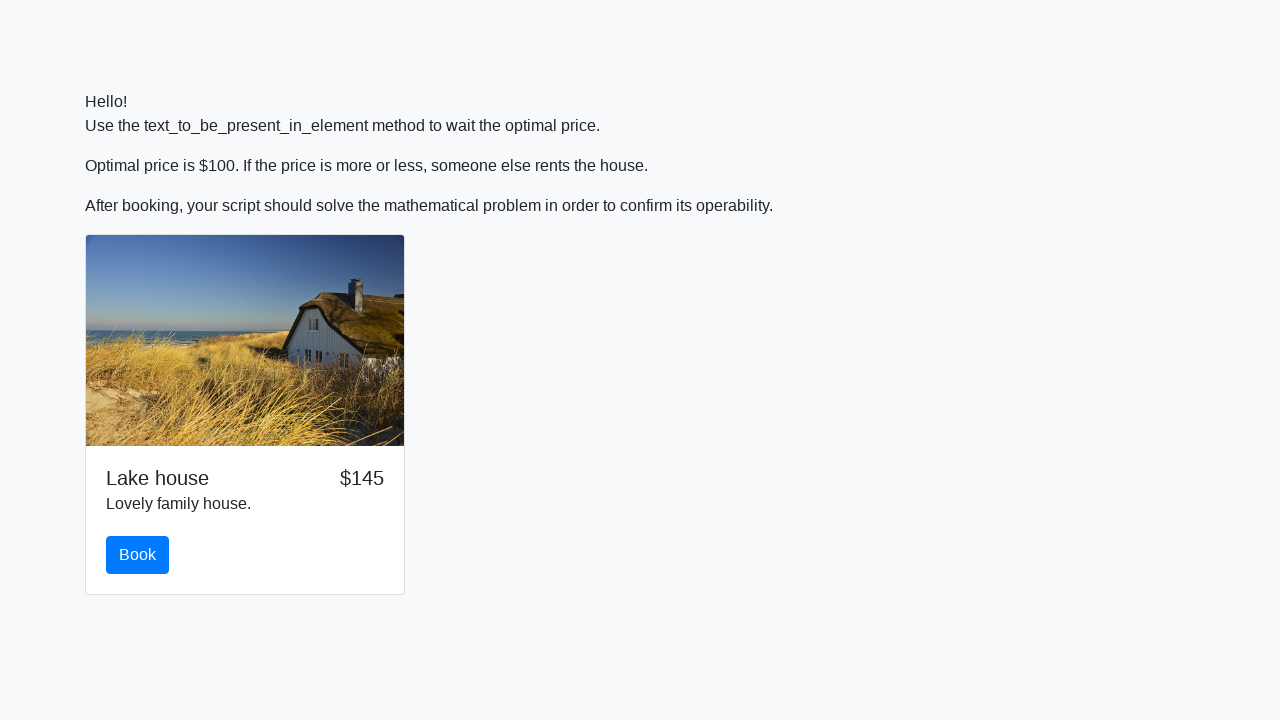

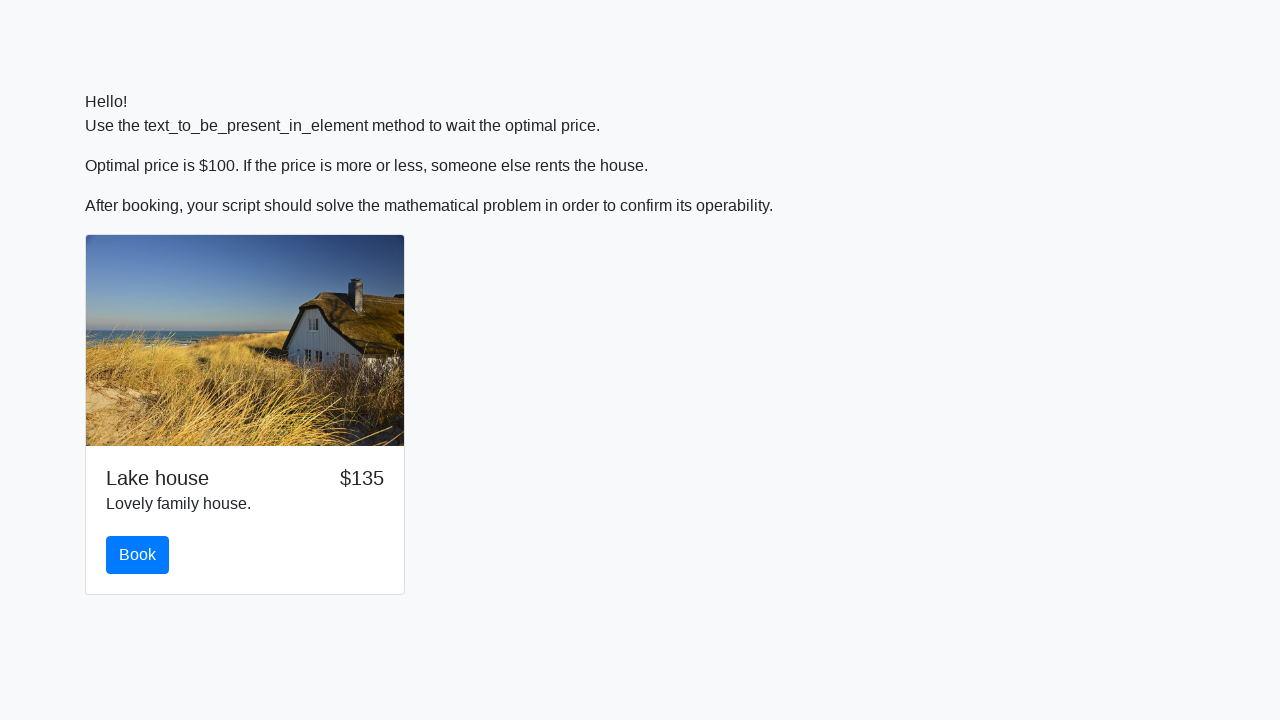